Tests JavaScript confirmation dialog dismissal by clicking a button that triggers a confirm dialog and clicking Cancel

Starting URL: https://automationfc.github.io/basic-form/index.html

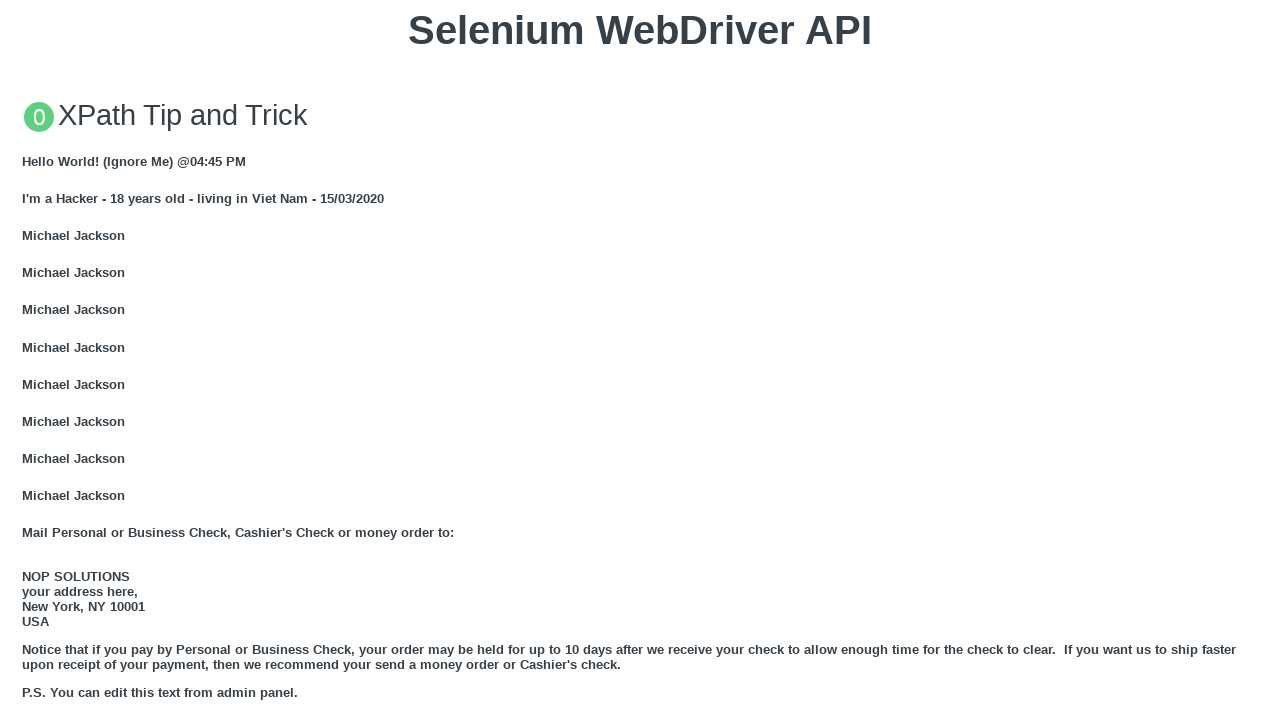

Scrolled to textarea#address element
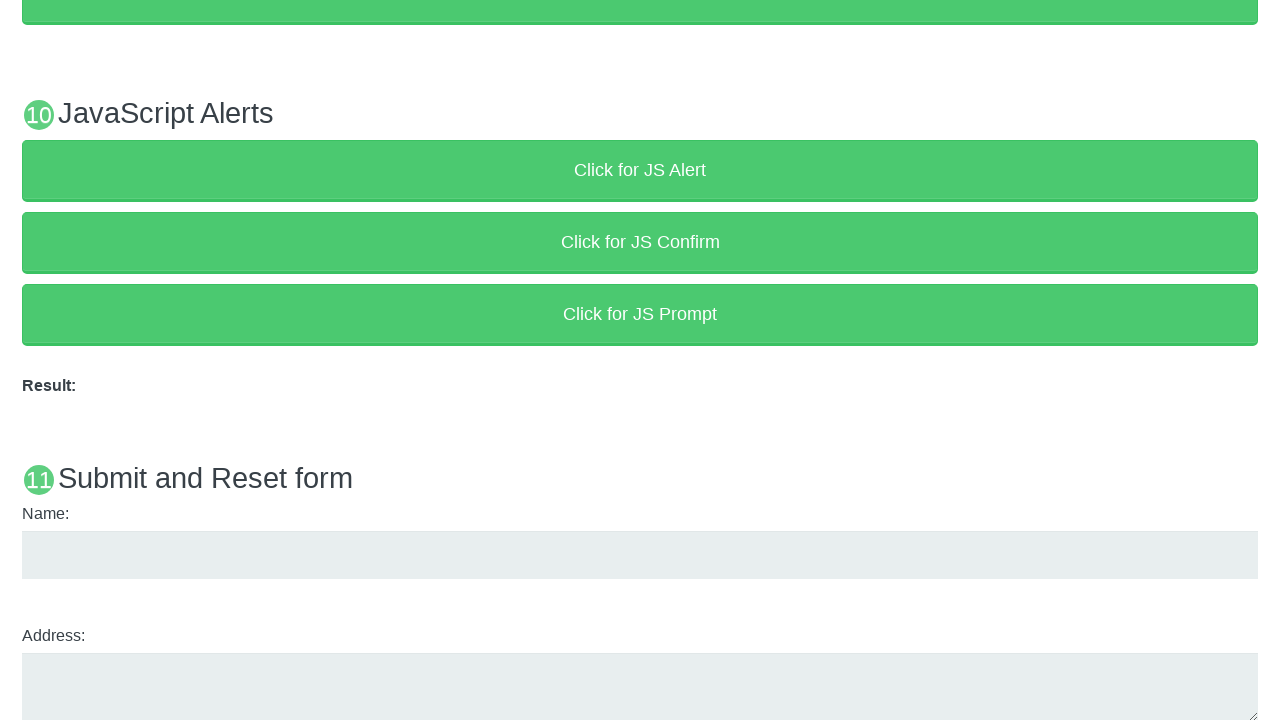

Set up dialog handler to dismiss confirmation dialogs
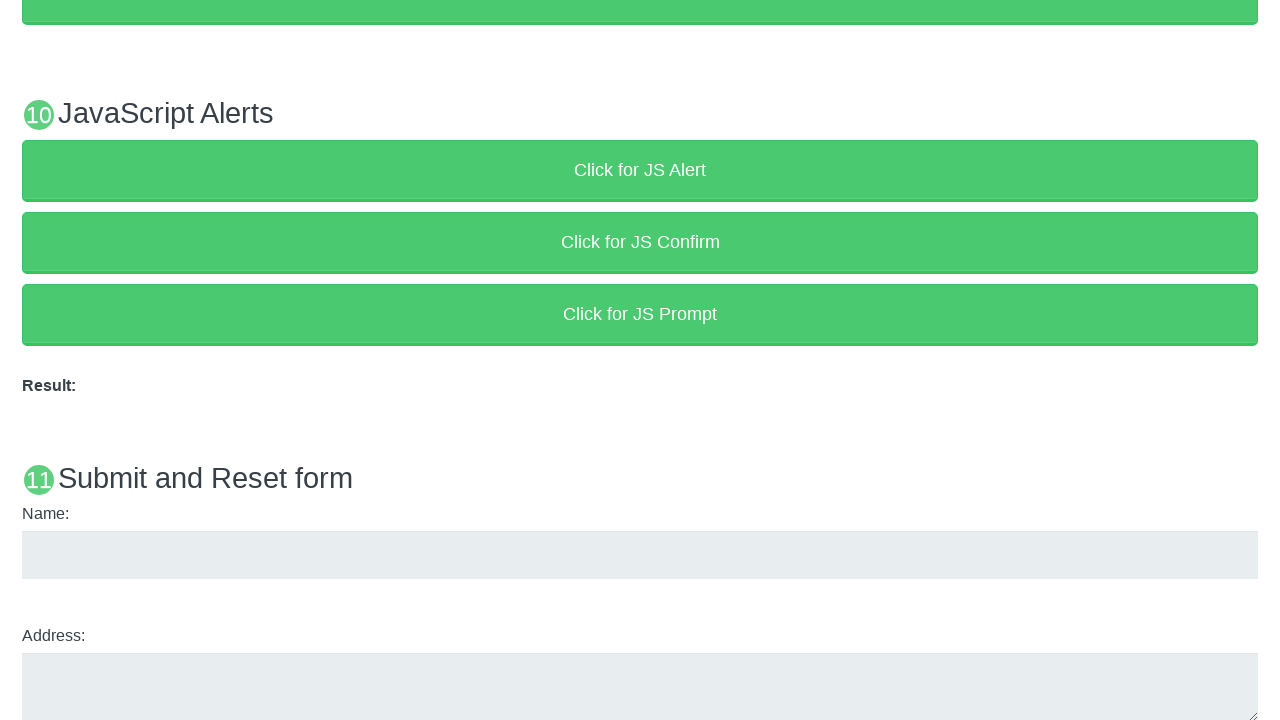

Clicked 'Click for JS Confirm' button to trigger JavaScript confirmation dialog at (640, 242) on xpath=//button[text()='Click for JS Confirm']
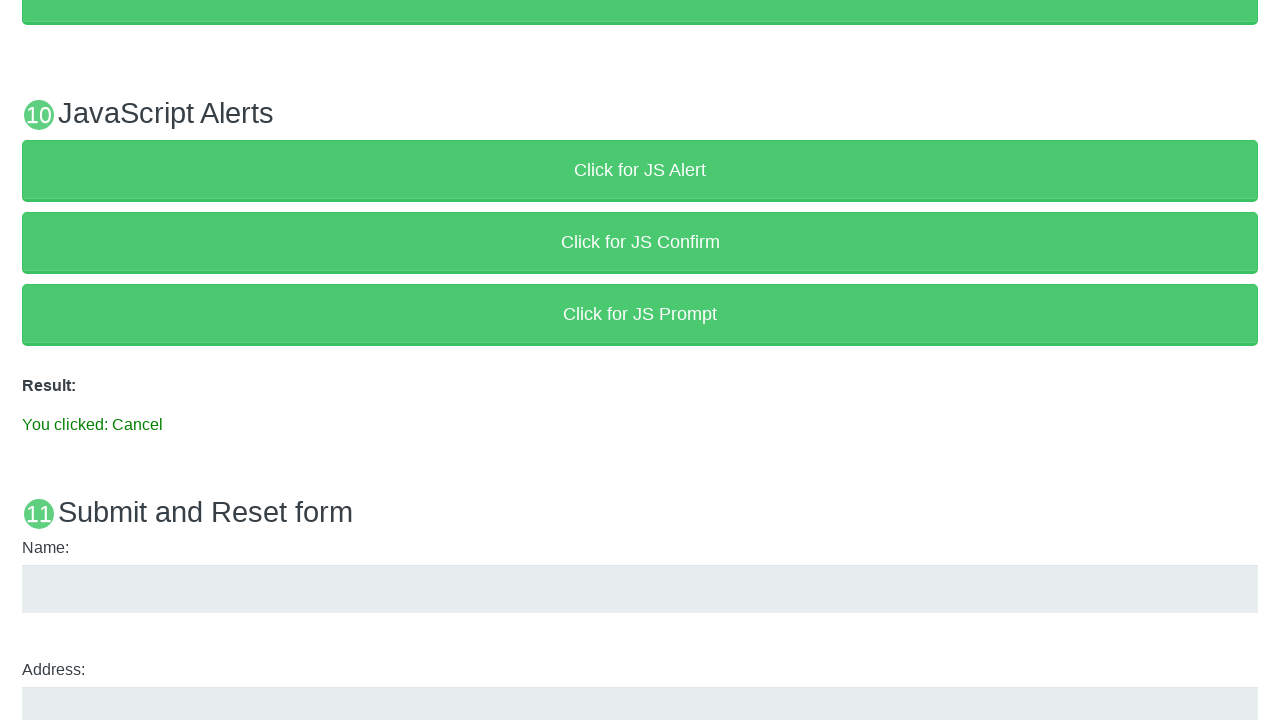

Waited 1000ms for dialog dismissal and result to update
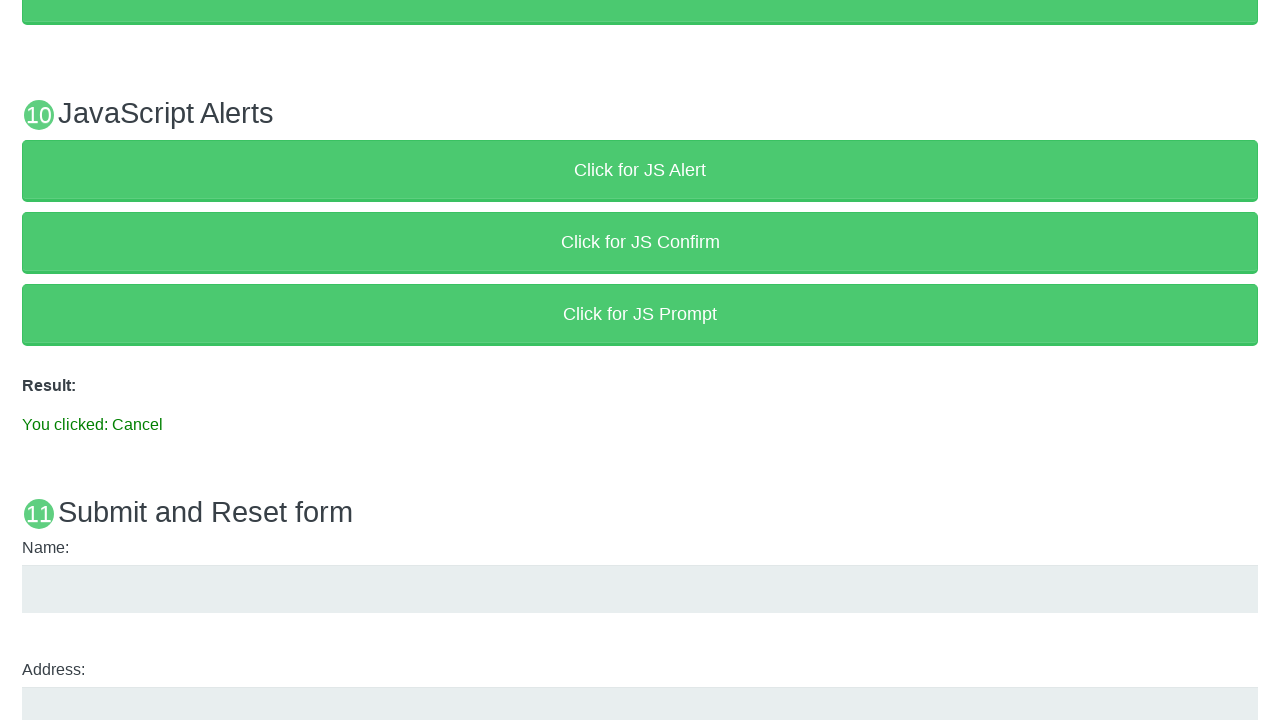

Verified result text shows 'You clicked: Cancel' after dismissing confirmation dialog
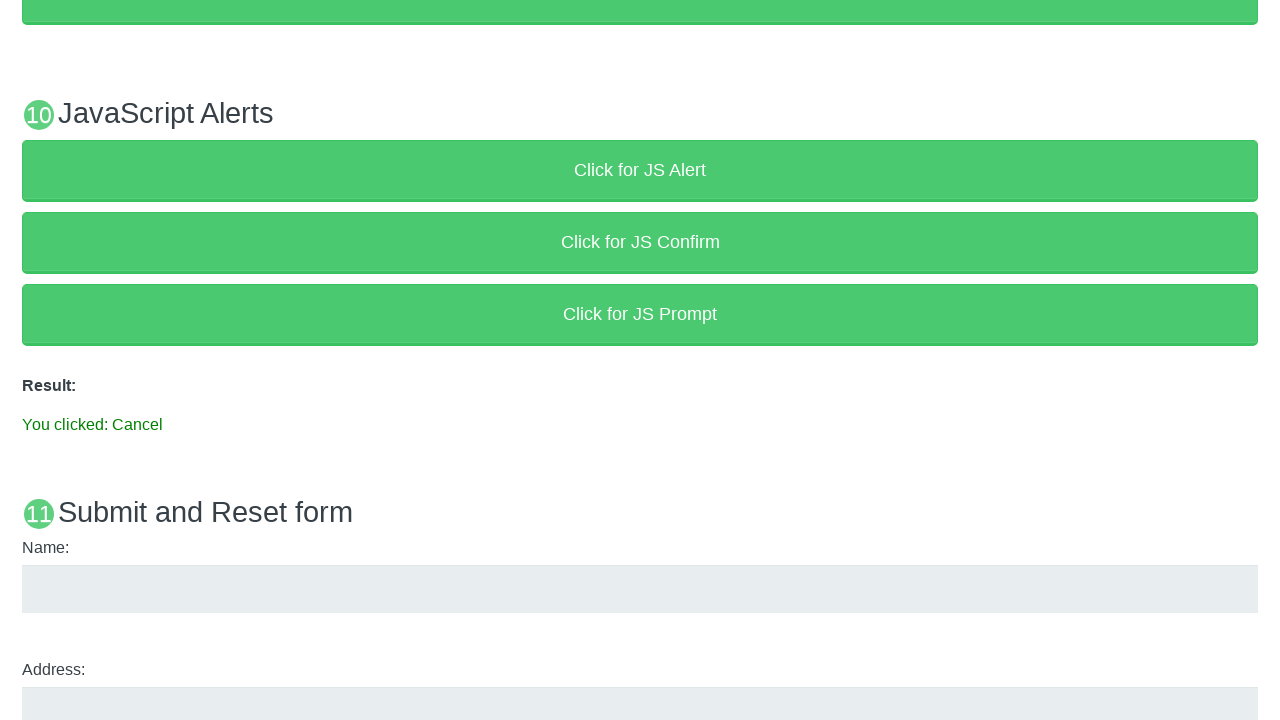

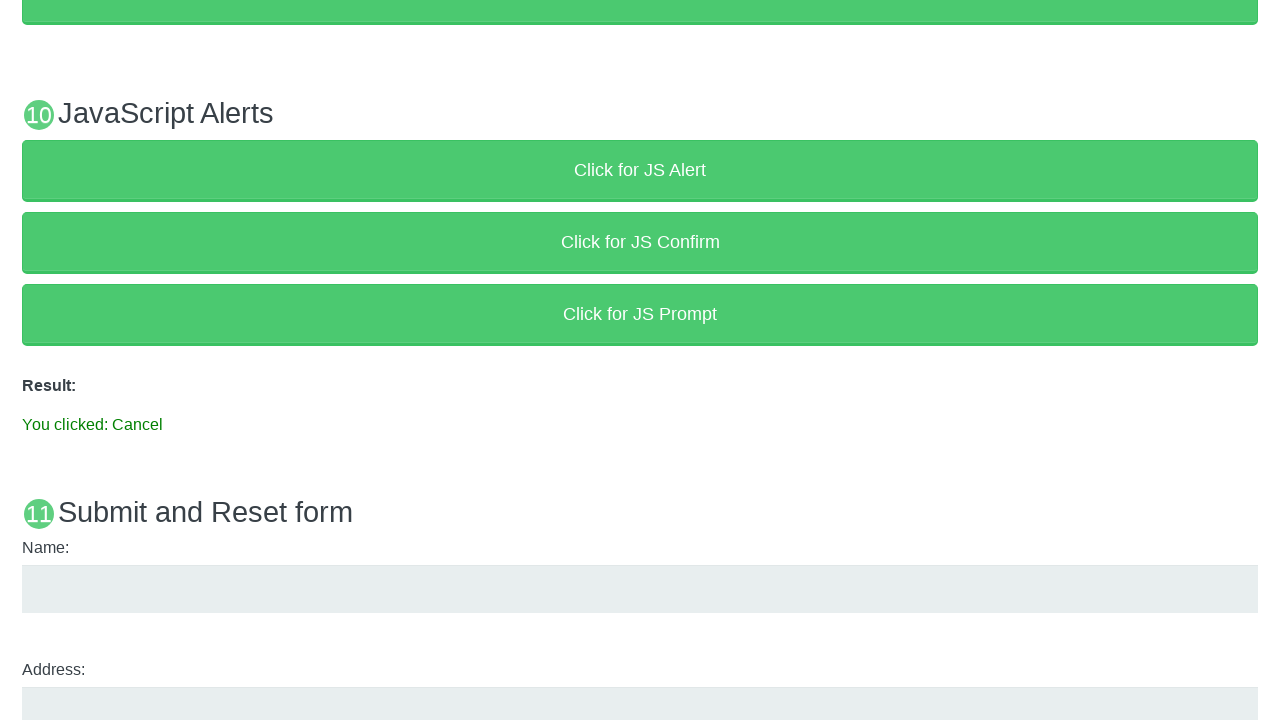